Tests drag and drop functionality by dragging element A to element B's position and verifying the text changes

Starting URL: https://the-internet.herokuapp.com/drag_and_drop

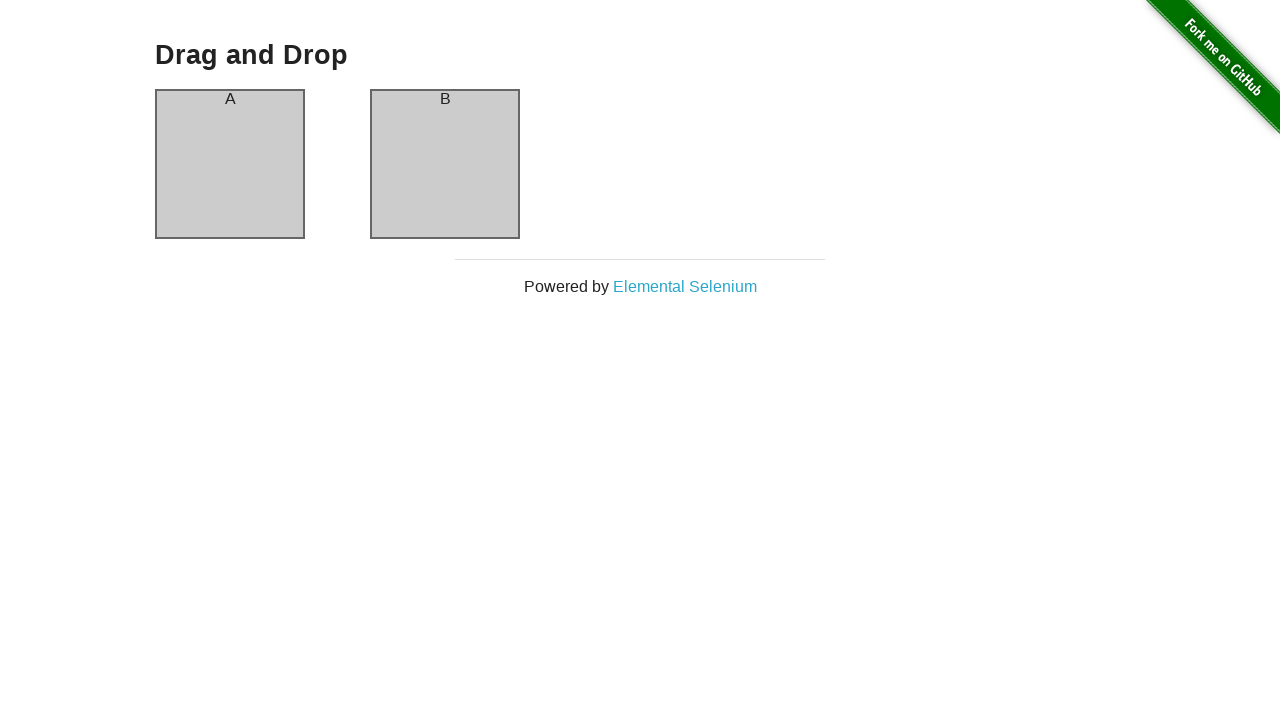

Located column B element
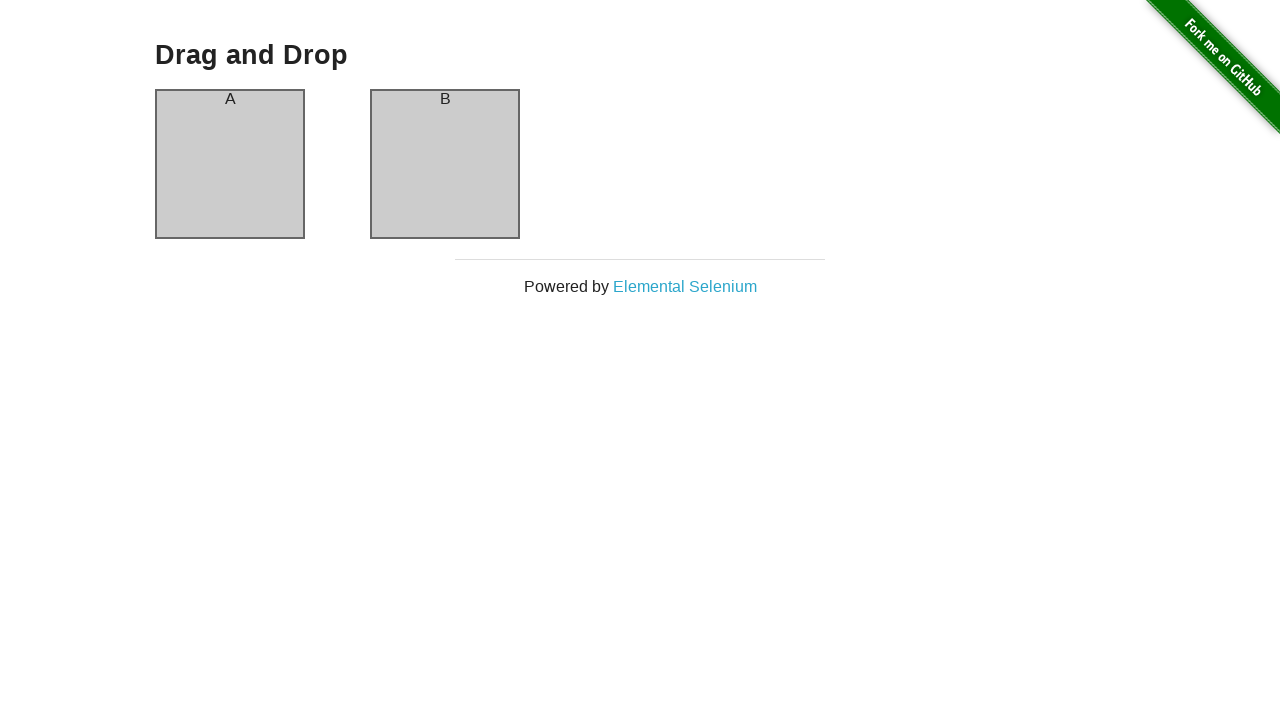

Located column A element
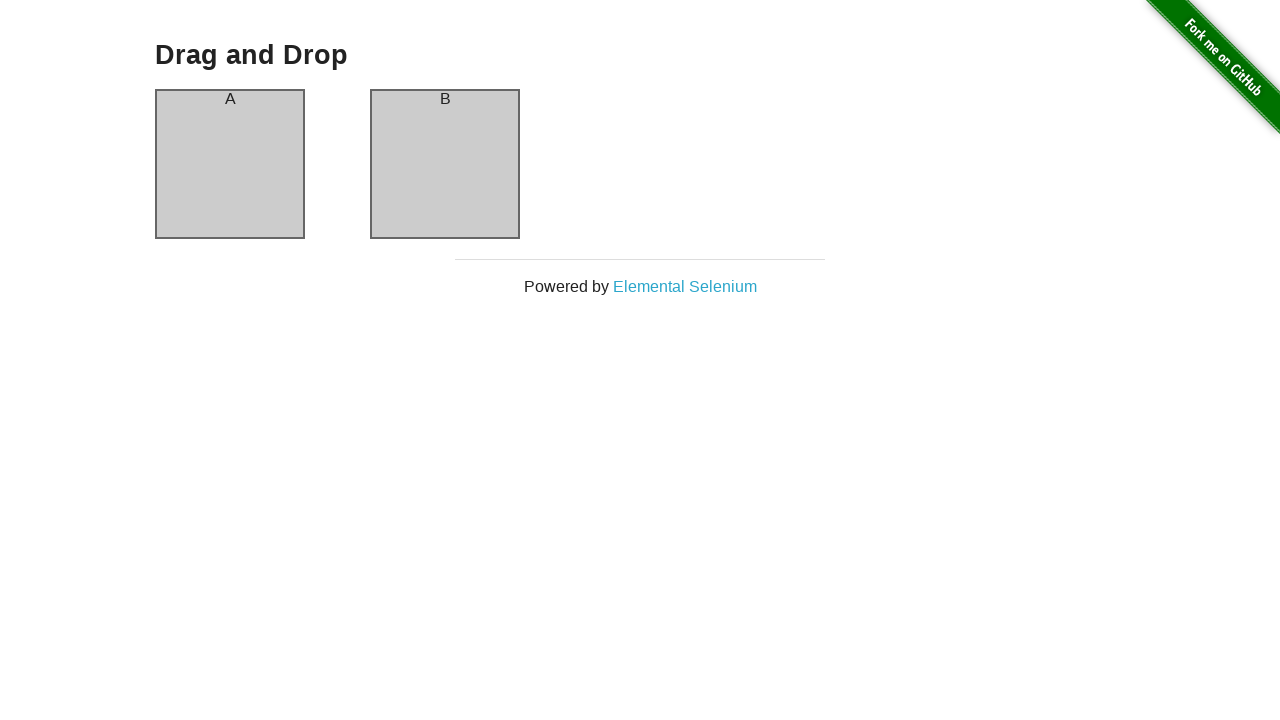

Dragged column A to column B position at (445, 164)
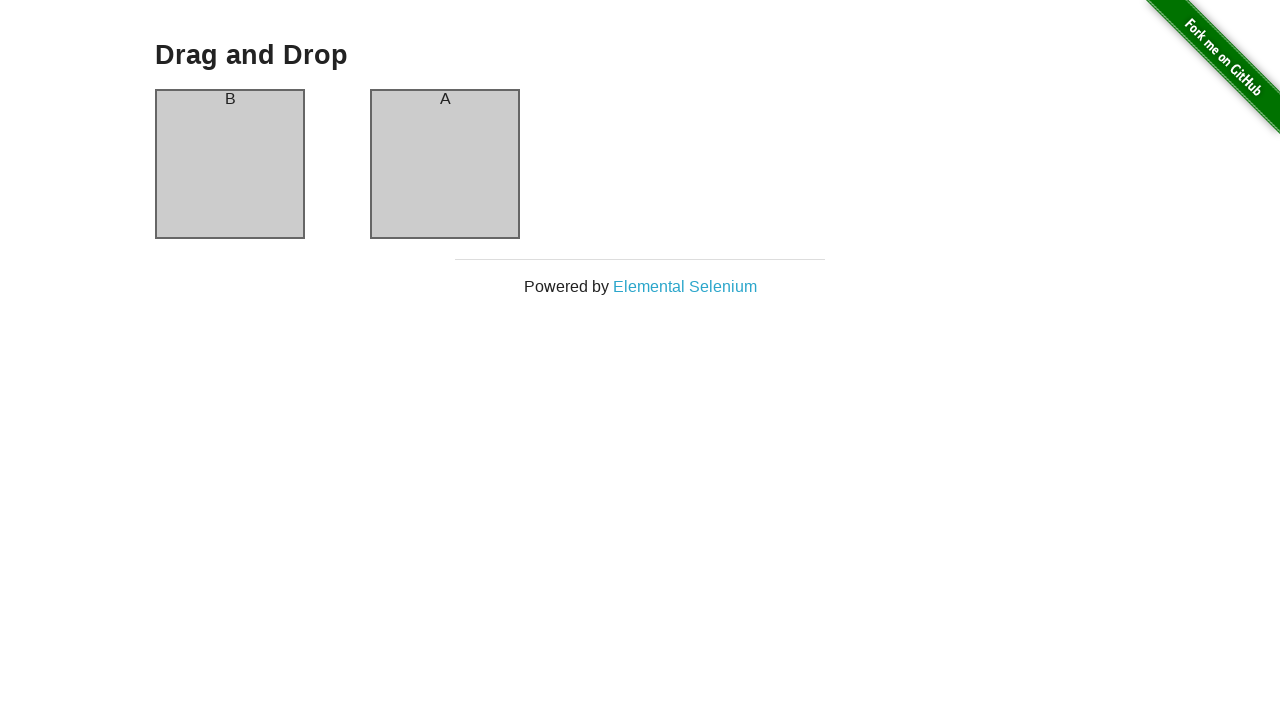

Verified that column A now displays text 'B' after drag and drop
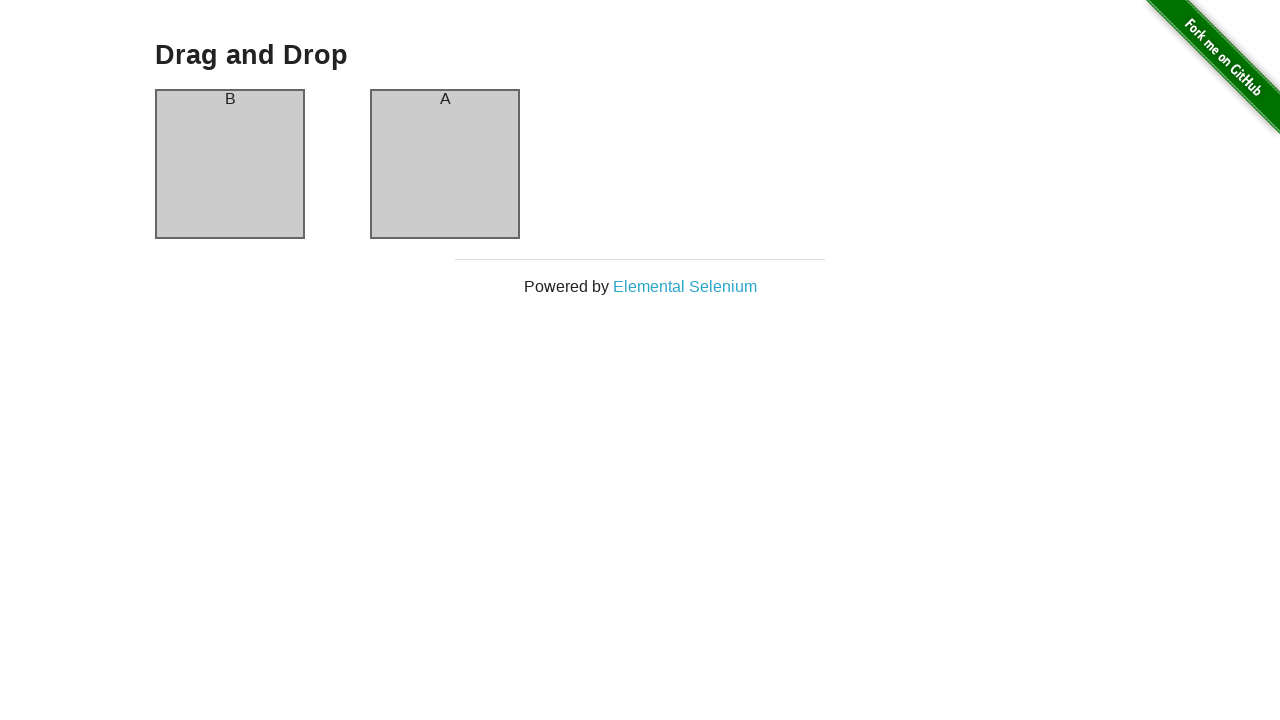

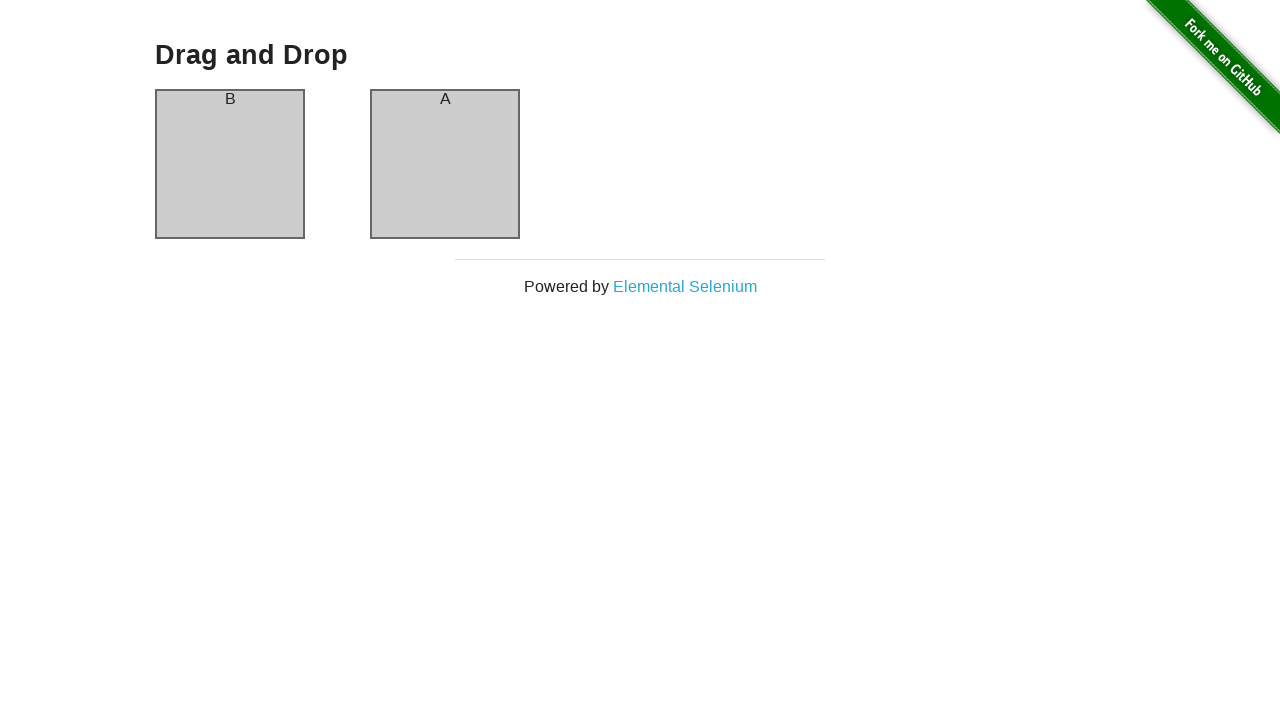